Tests that a delayed button becomes clickable after waiting, then clicks it and verifies it's enabled.

Starting URL: https://teserat.github.io/welcome/

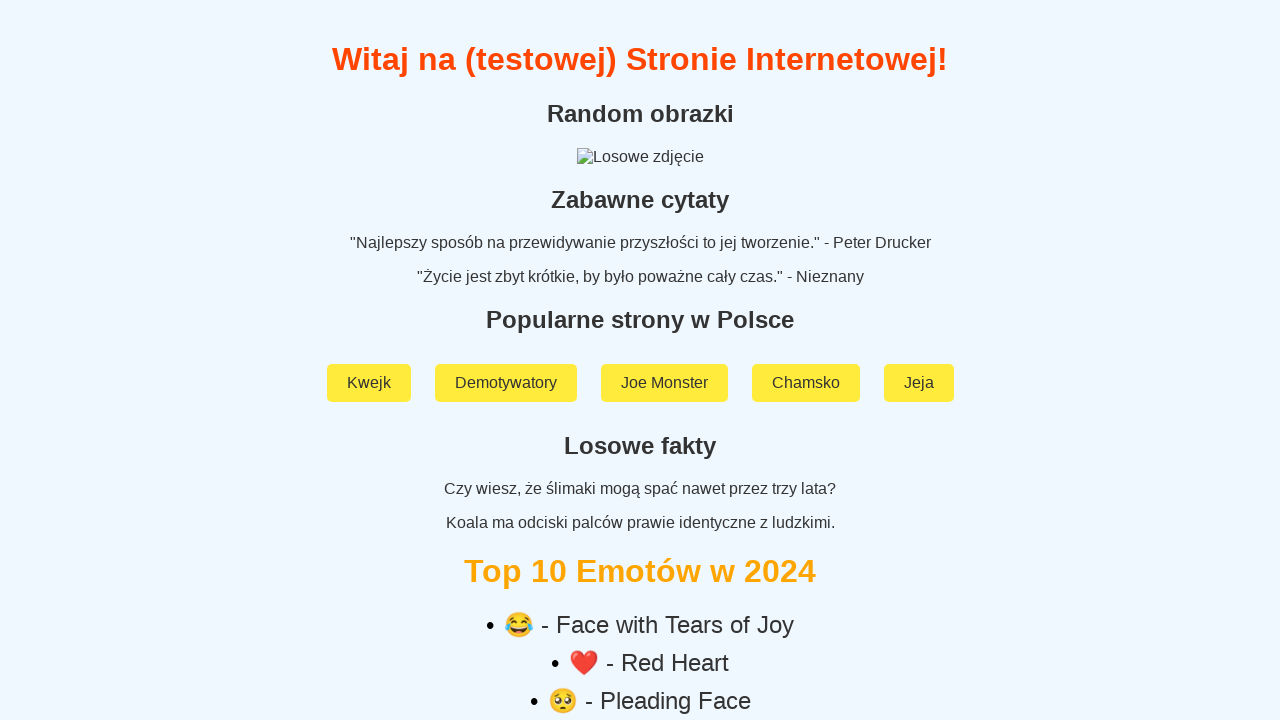

Navigated to test page
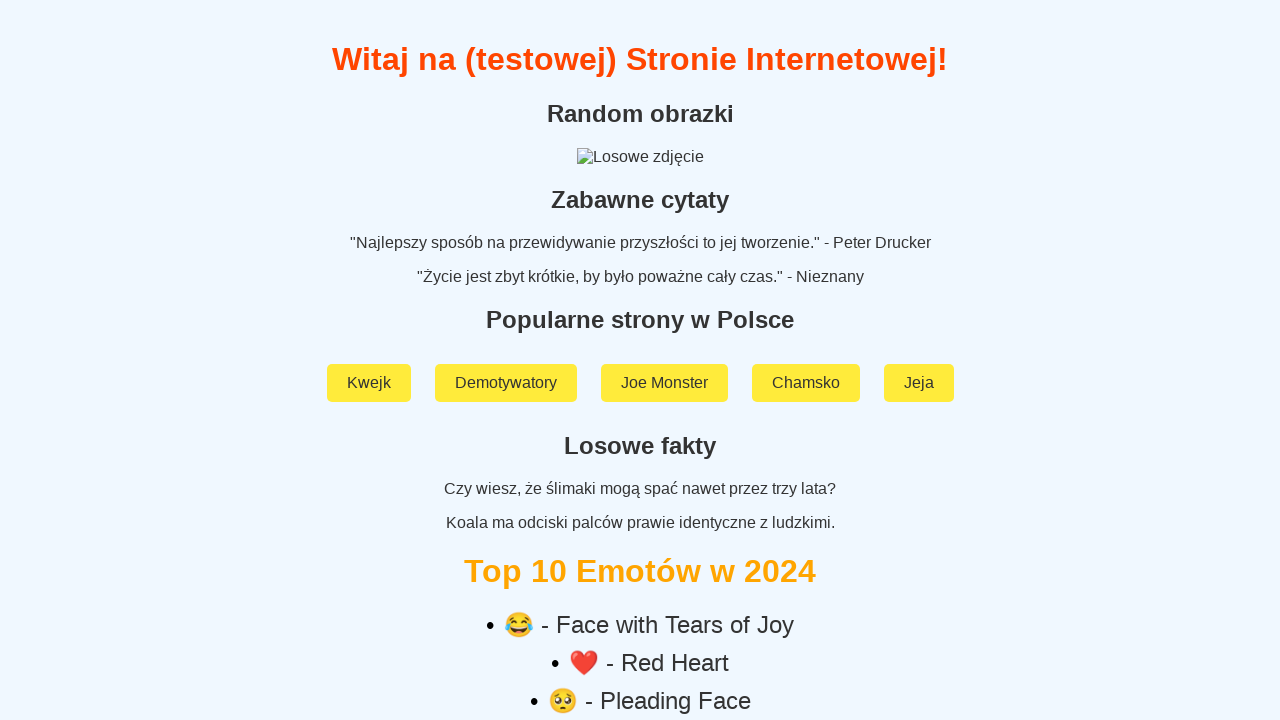

Clicked on 'Rozchodniak' link at (640, 592) on text=Rozchodniak
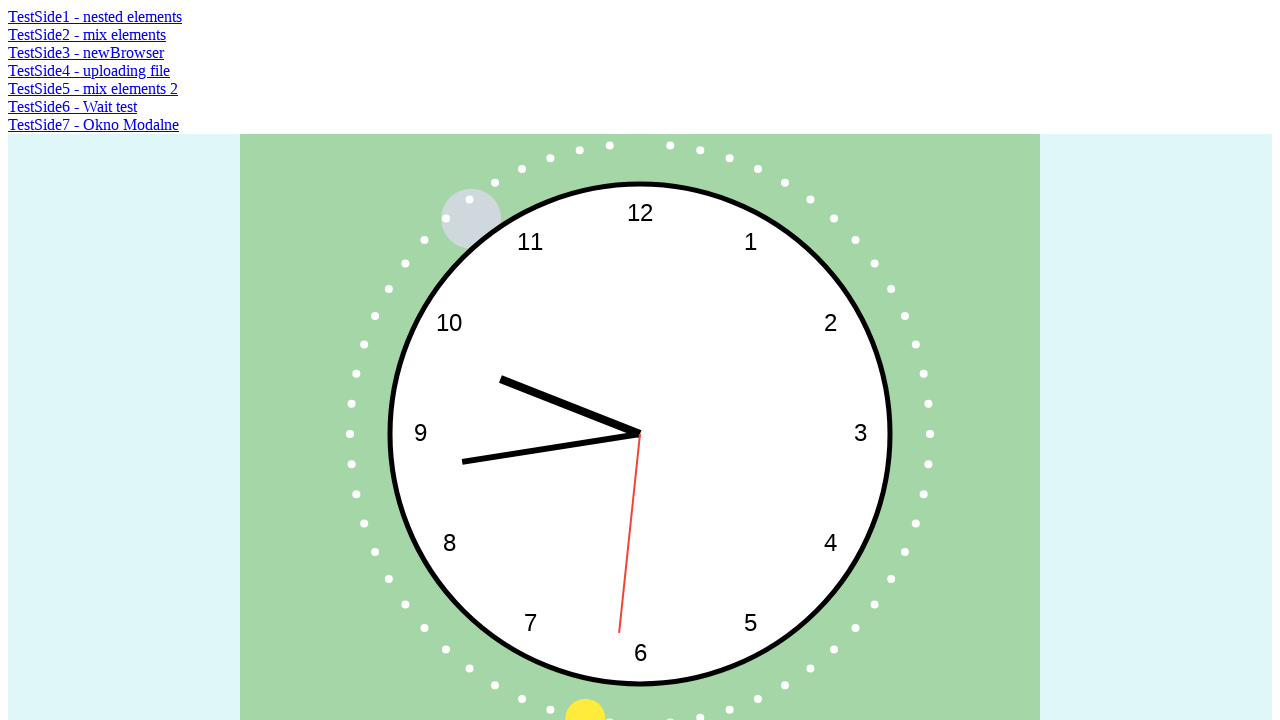

Clicked on 'TestSide2 - mix elements' link at (87, 34) on text=TestSide2 - mix elements
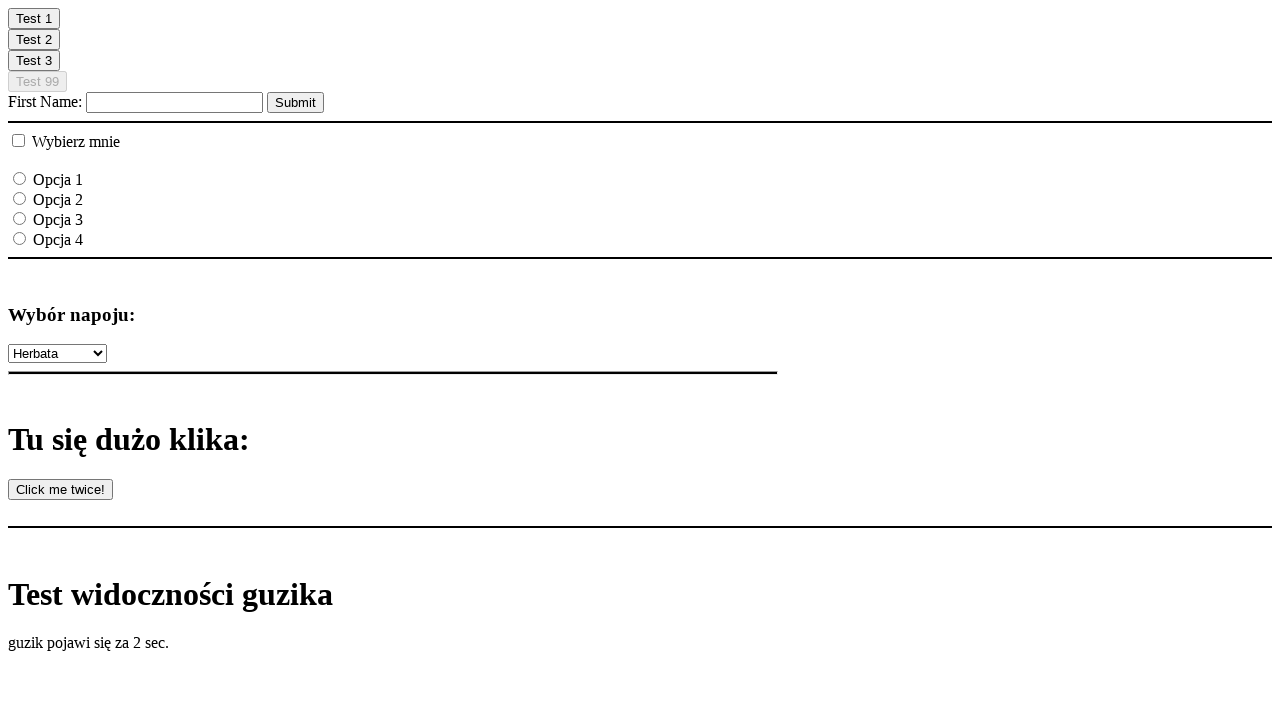

Delayed button became visible after waiting
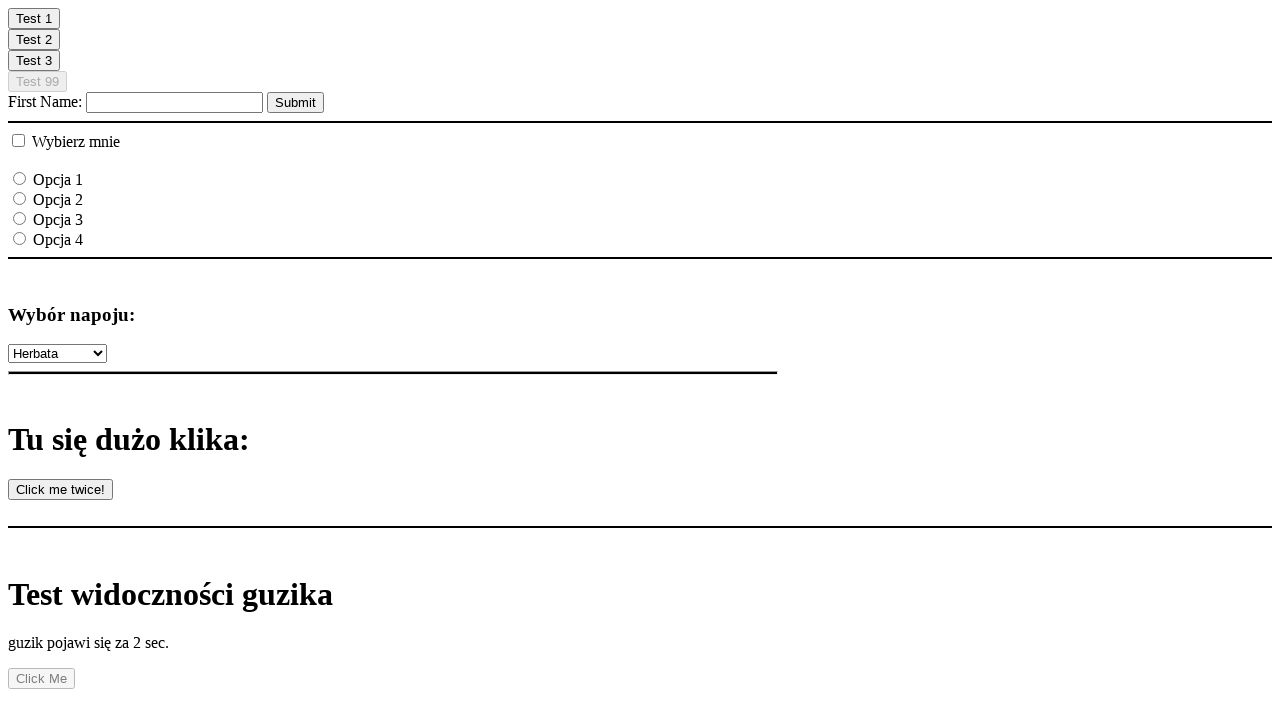

Clicked the delayed button at (42, 679) on #delayedButton
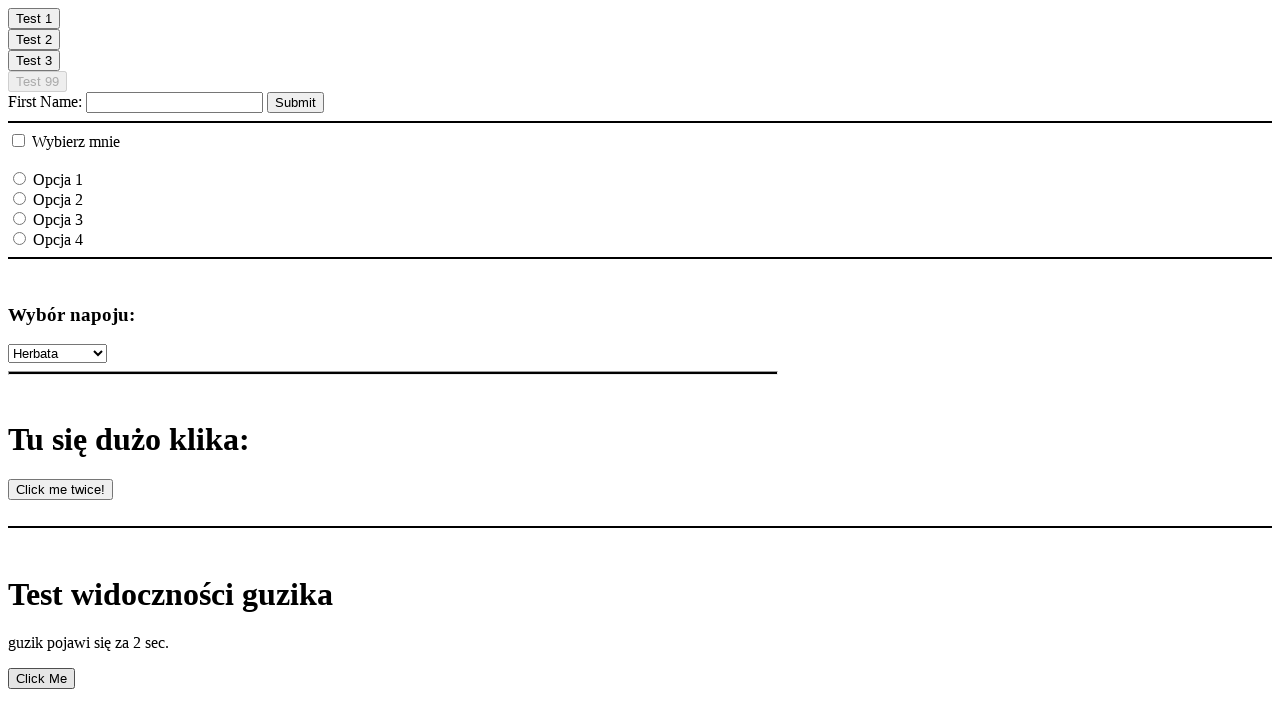

Verified that the delayed button is enabled
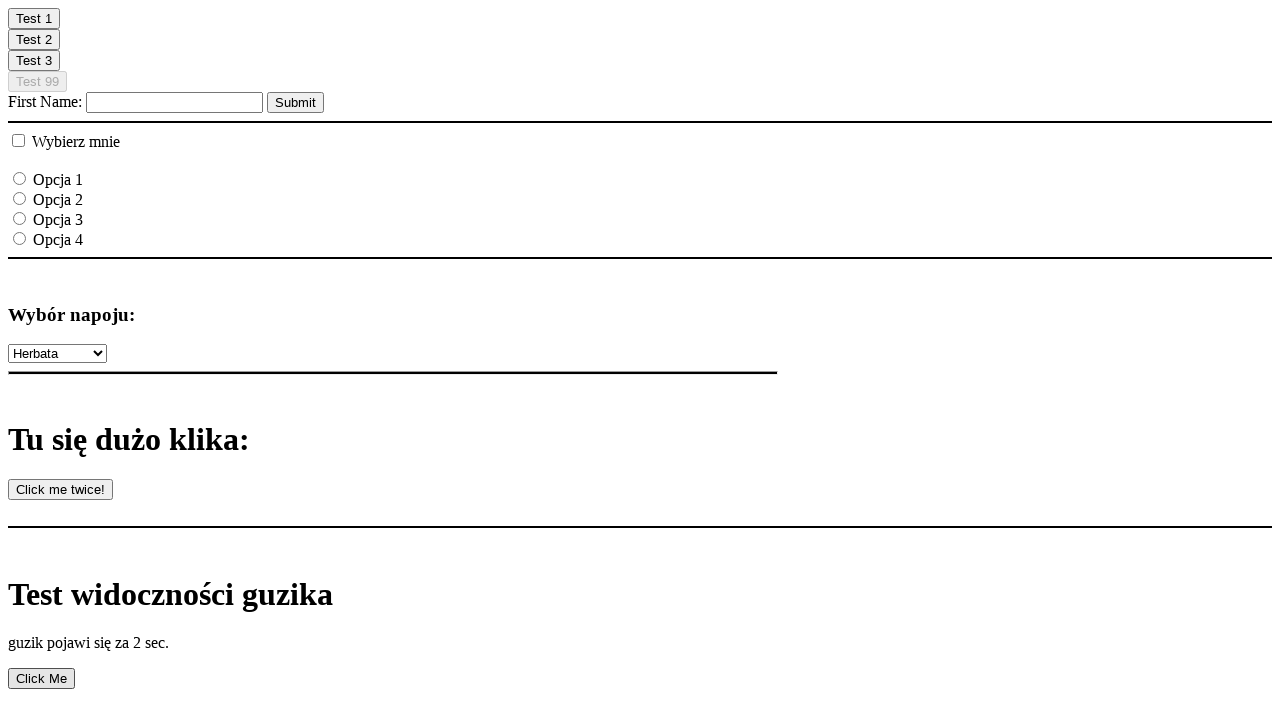

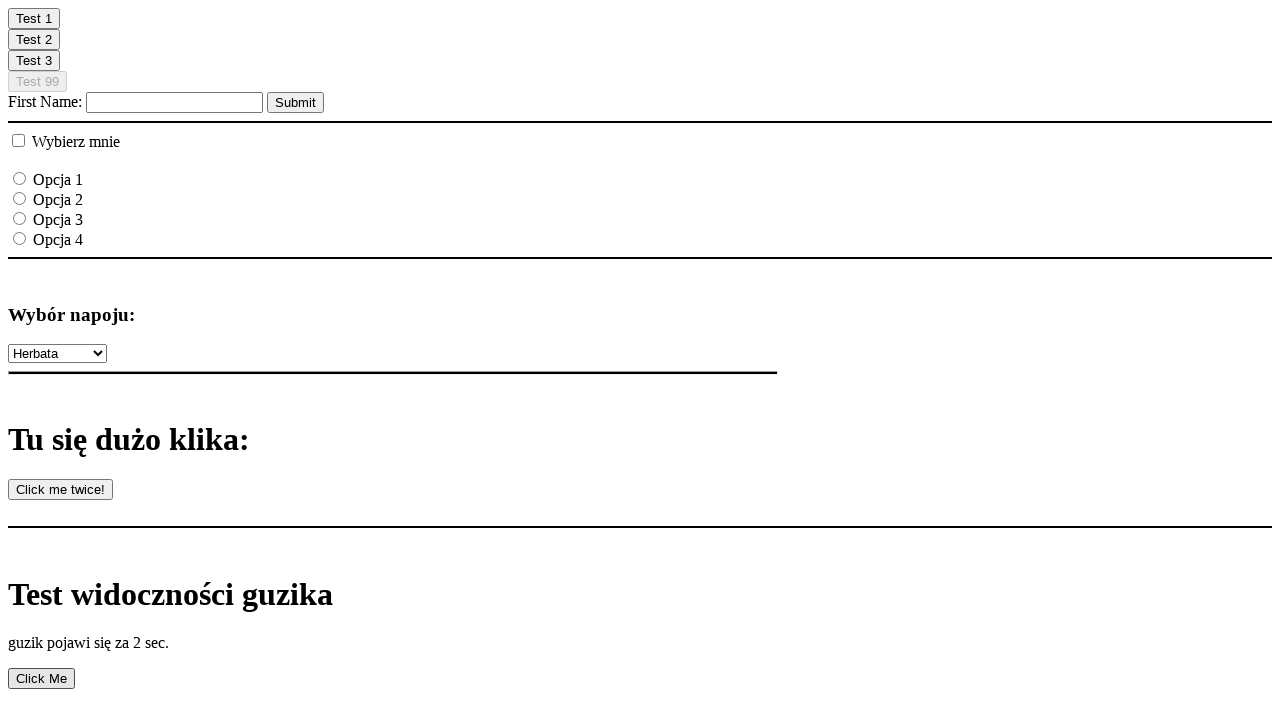